Navigates to the SpaceX ISS docking simulator and clicks the begin button to start the simulation experience.

Starting URL: https://iss-sim.spacex.com/

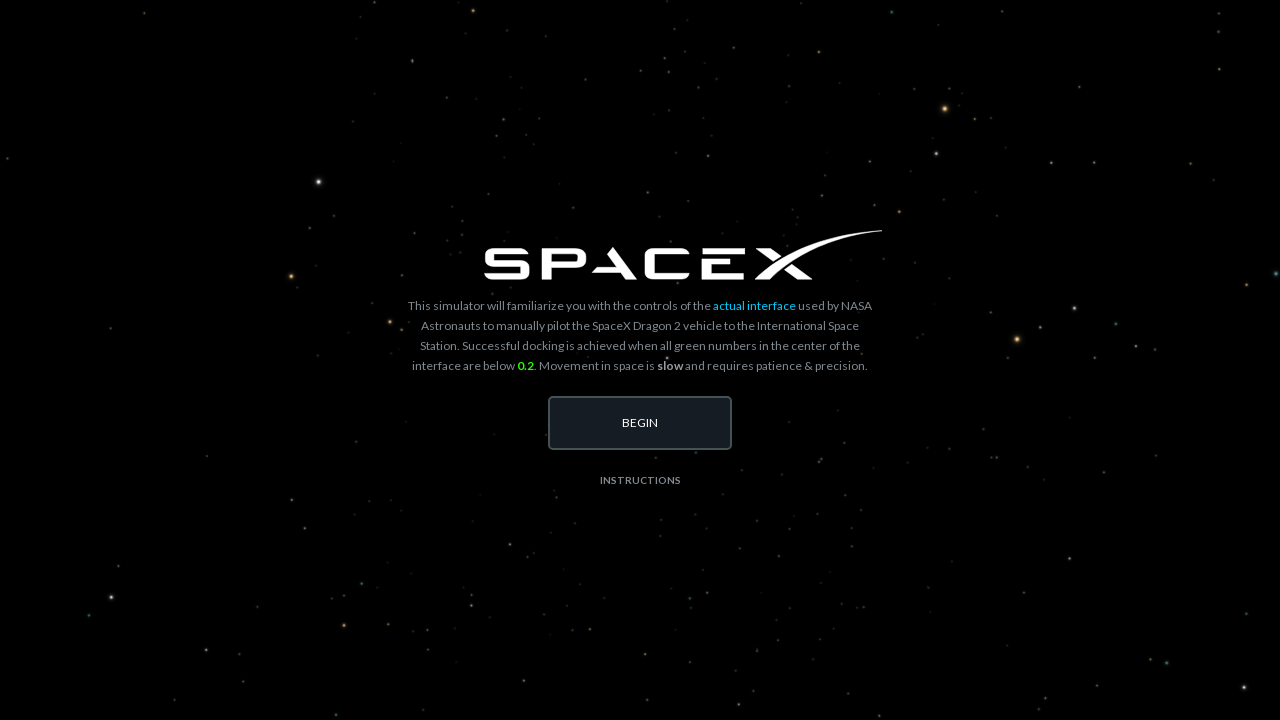

Waited for page to reach networkidle state
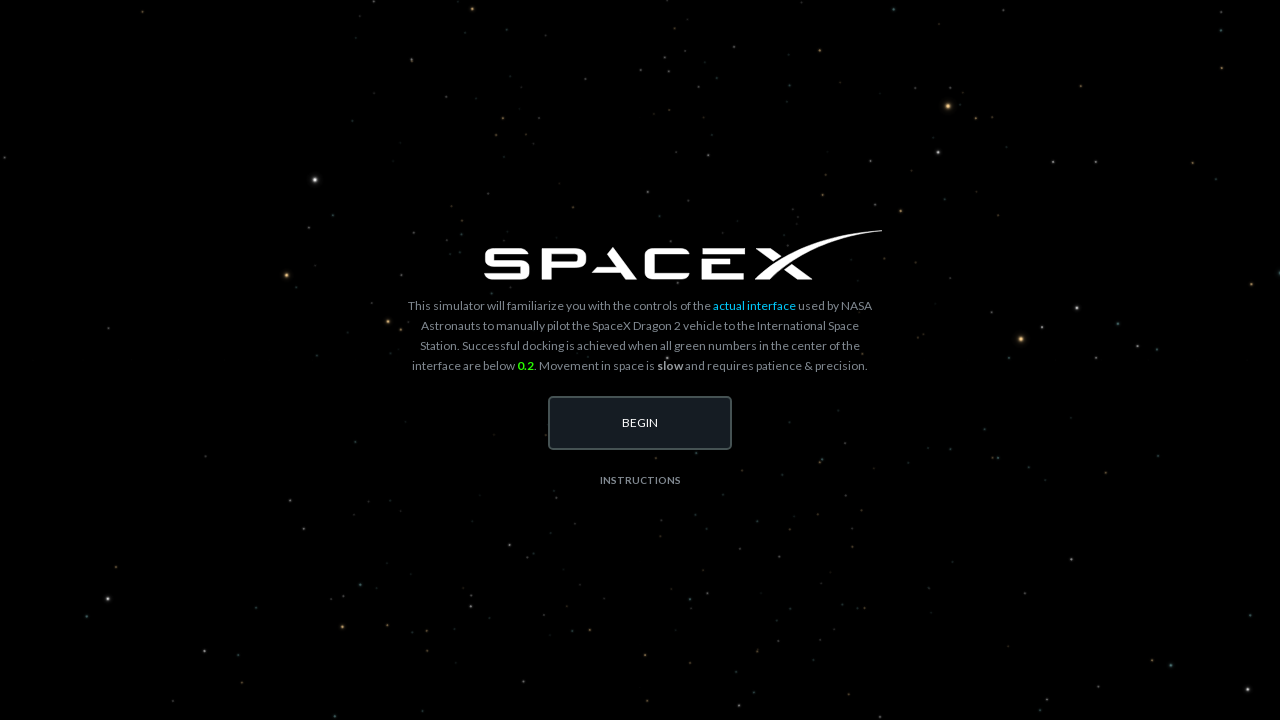

Begin button became visible and ready to click
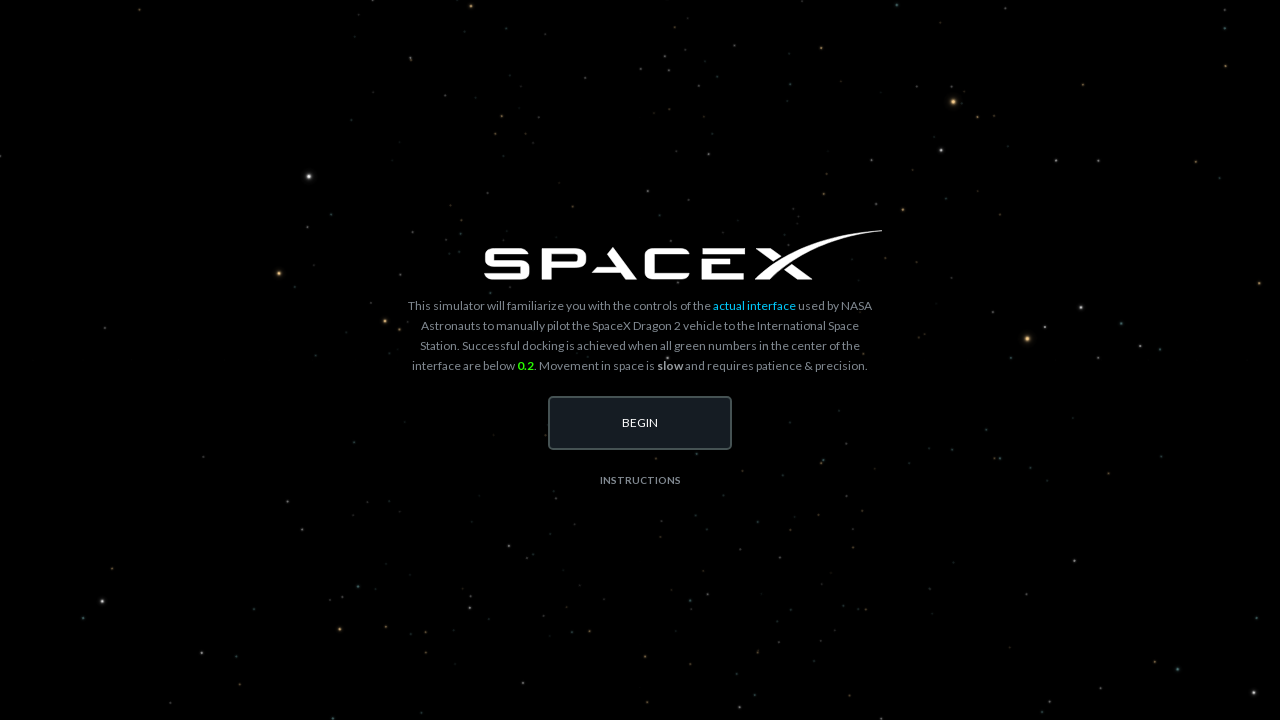

Clicked begin button to start SpaceX ISS docking simulator at (640, 423) on #begin-button
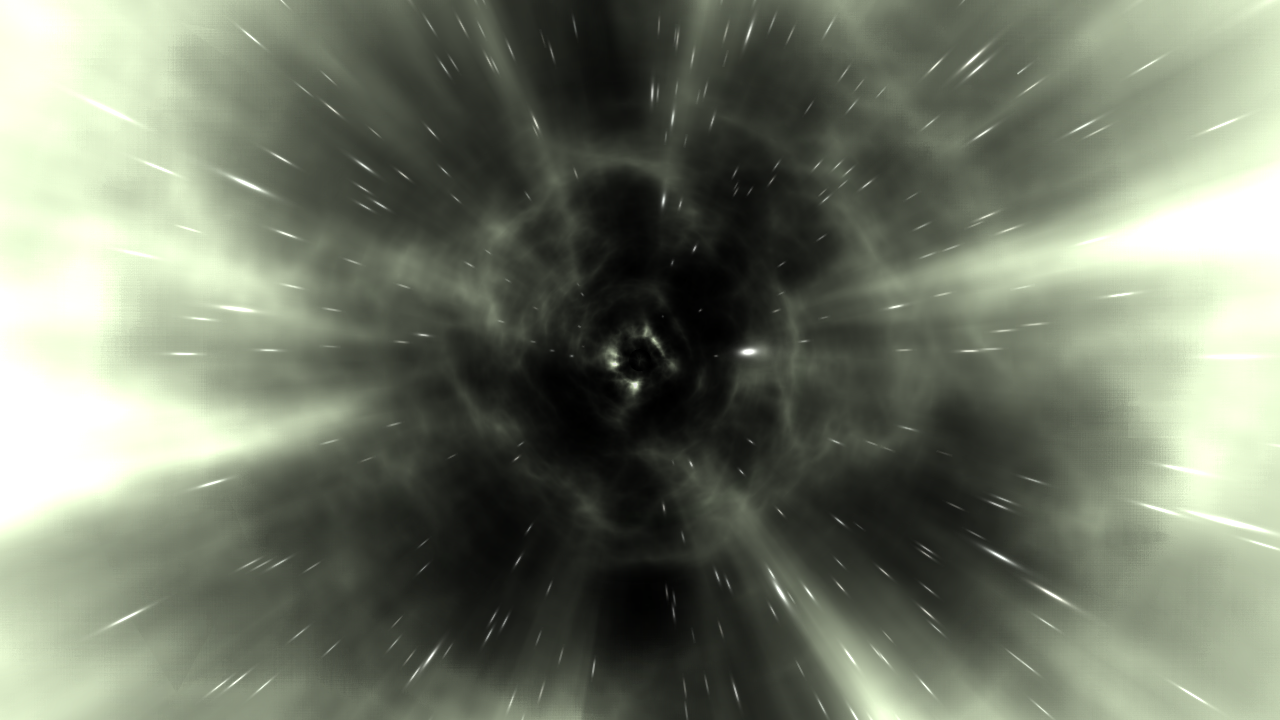

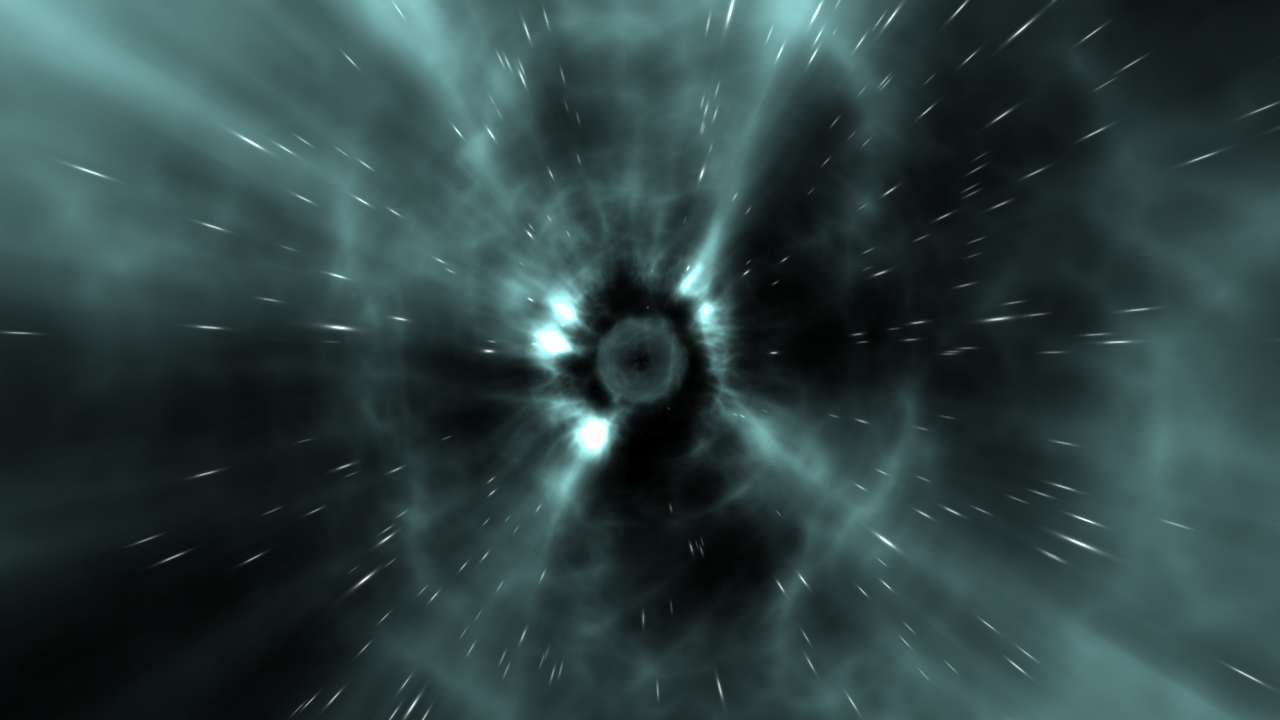